Tests HelloWork (Japanese employment agency) job search functionality by selecting search criteria including job type, prefecture, city, employment status, and filtering for new postings within one week.

Starting URL: https://www.hellowork.mhlw.go.jp/

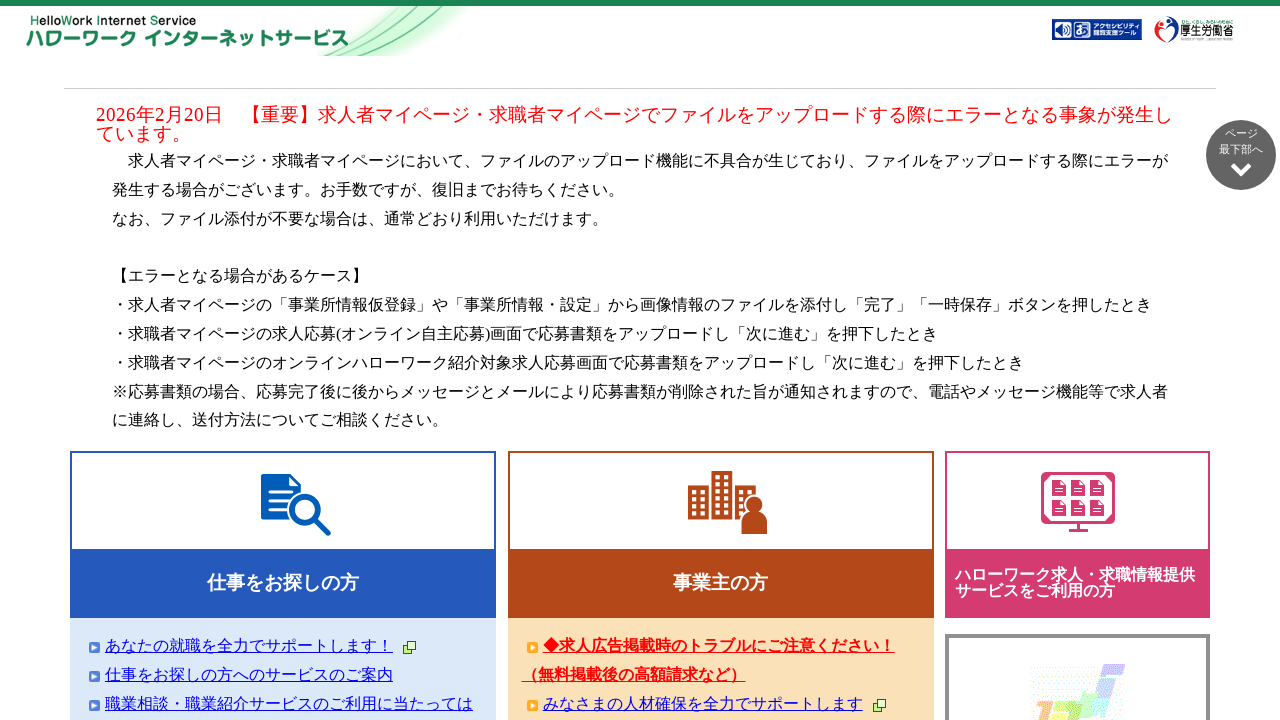

Clicked job search button (retrieval icon) at (155, 360) on .retrieval_icn
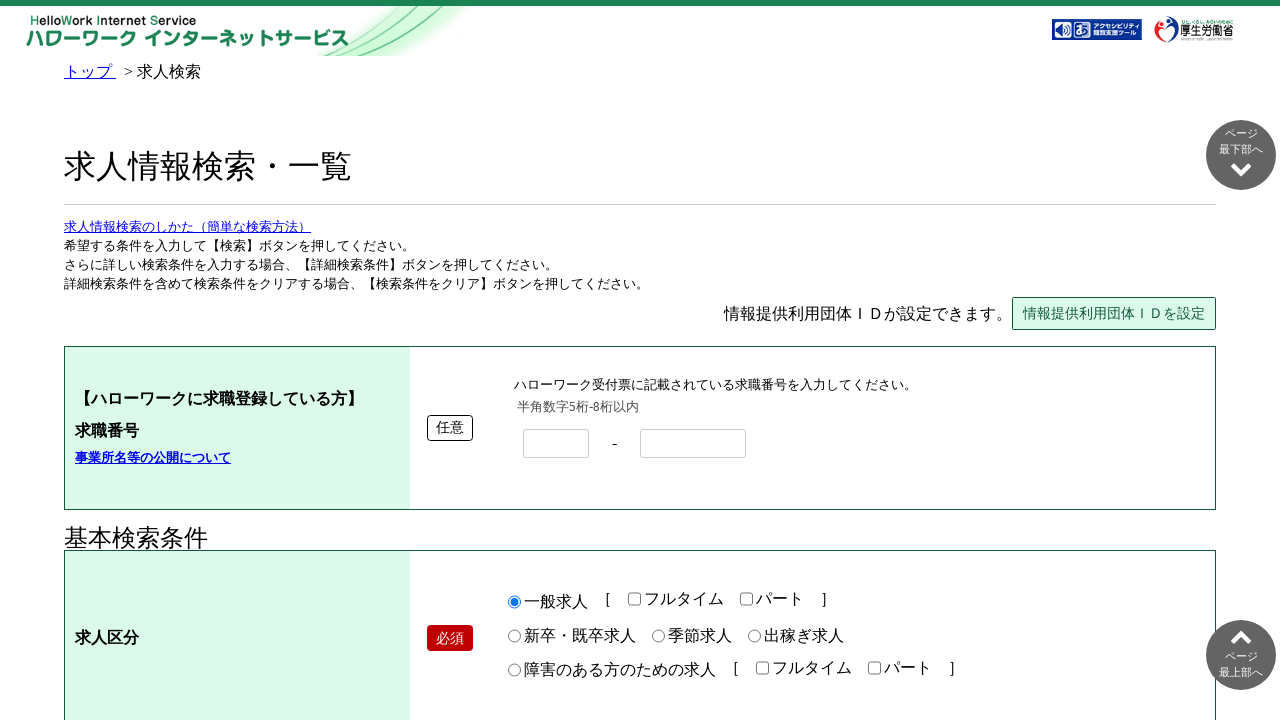

Waited 1 second for page to load
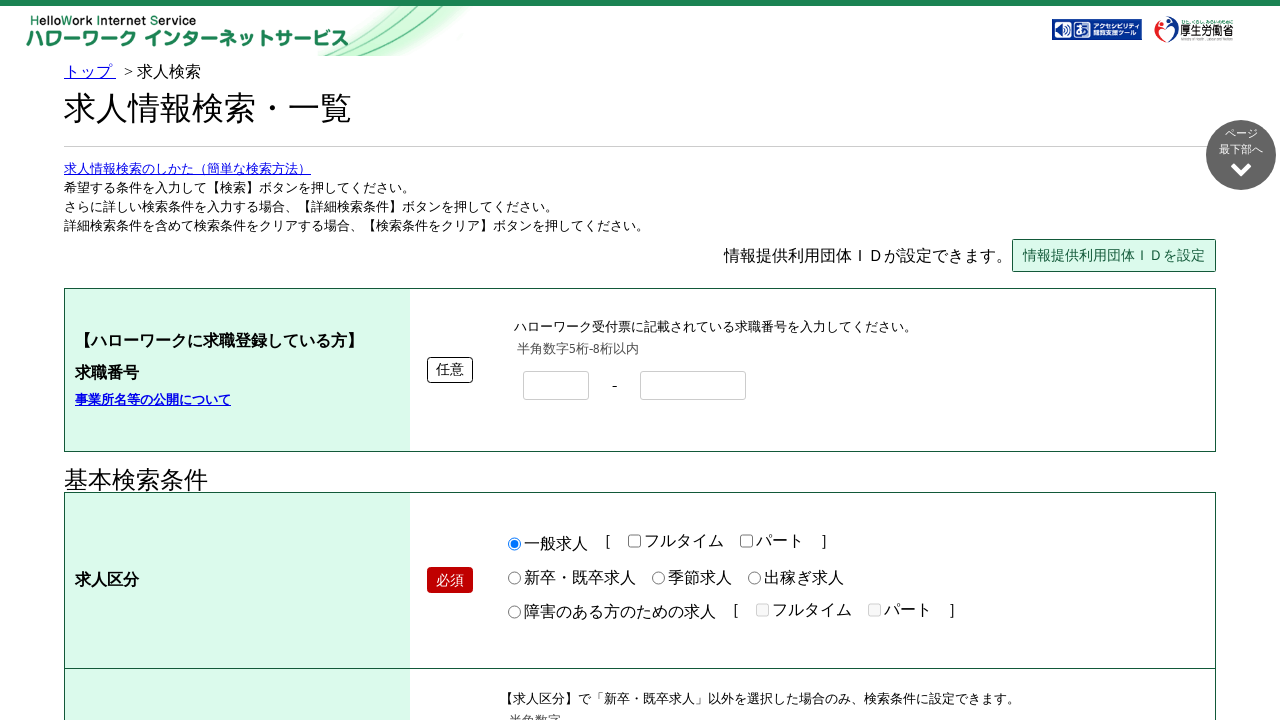

Checked general job posting checkbox at (634, 541) on #ID_ippanCKBox1
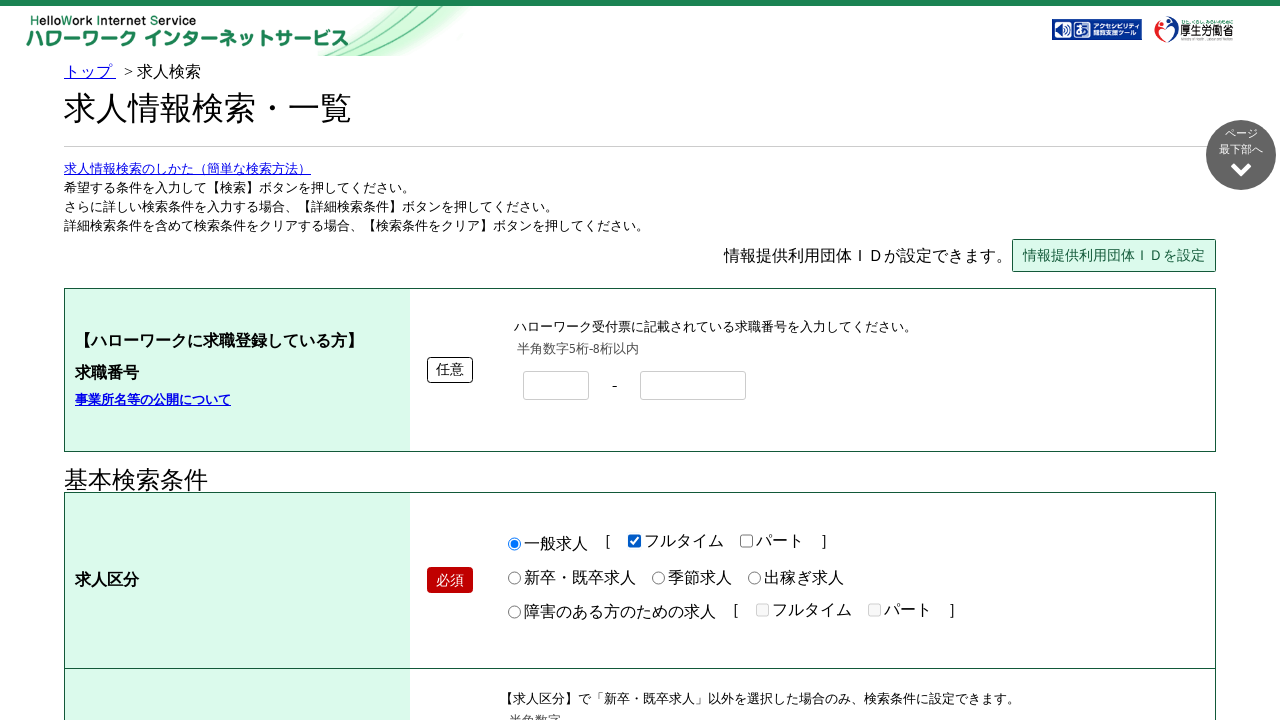

Waited 1 second for checkbox to register
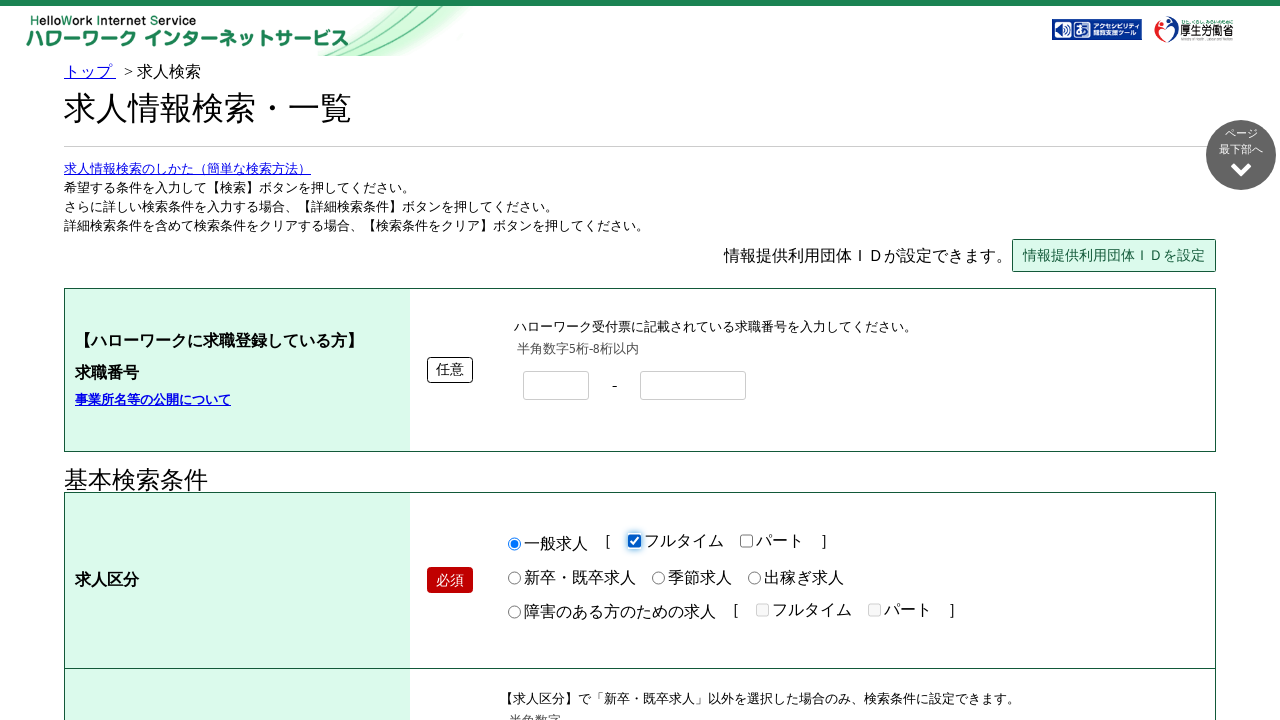

Selected Aichi prefecture from dropdown on #ID_tDFK1CmbBox
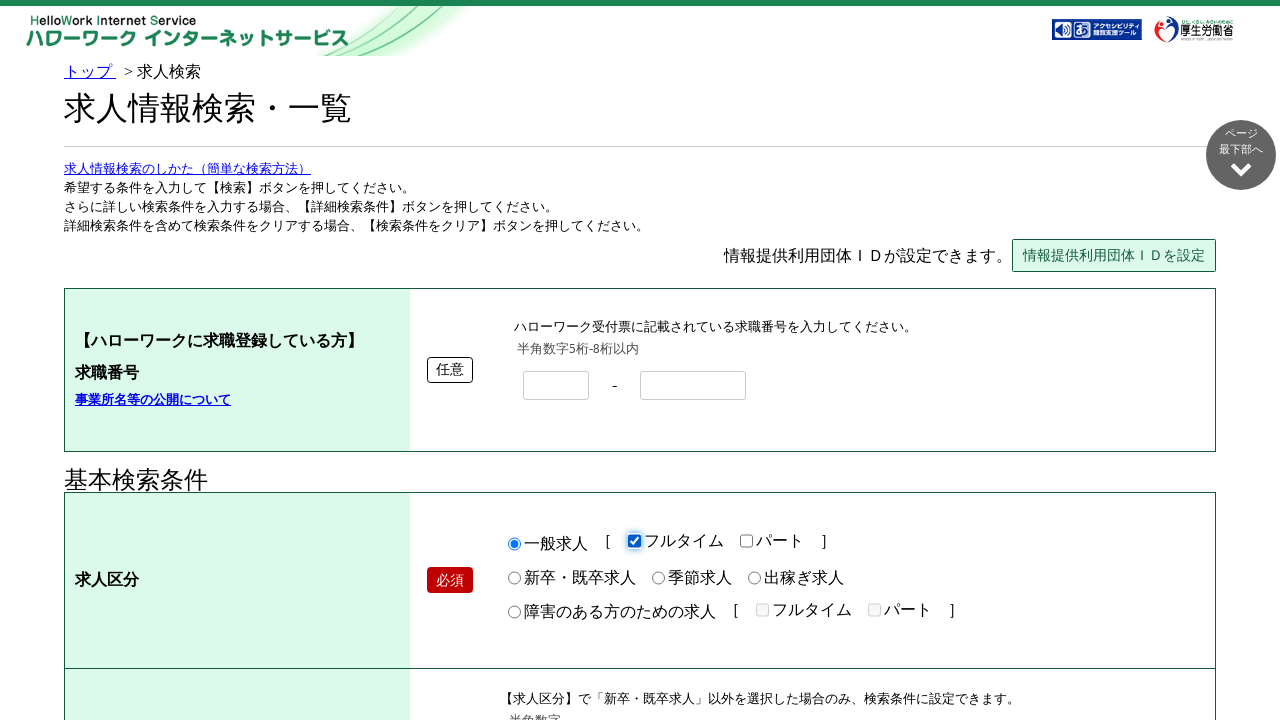

Waited 1 second for prefecture selection
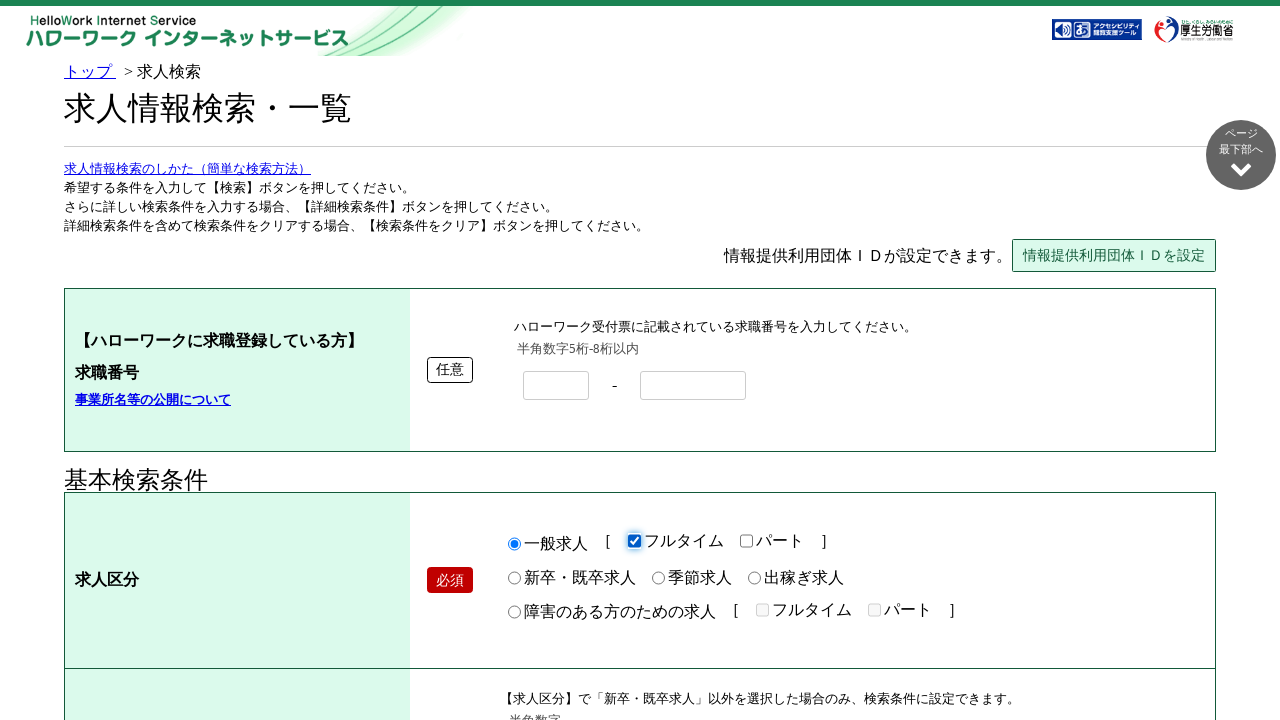

Clicked search/next button to proceed at (667, 360) on #ID_Btn
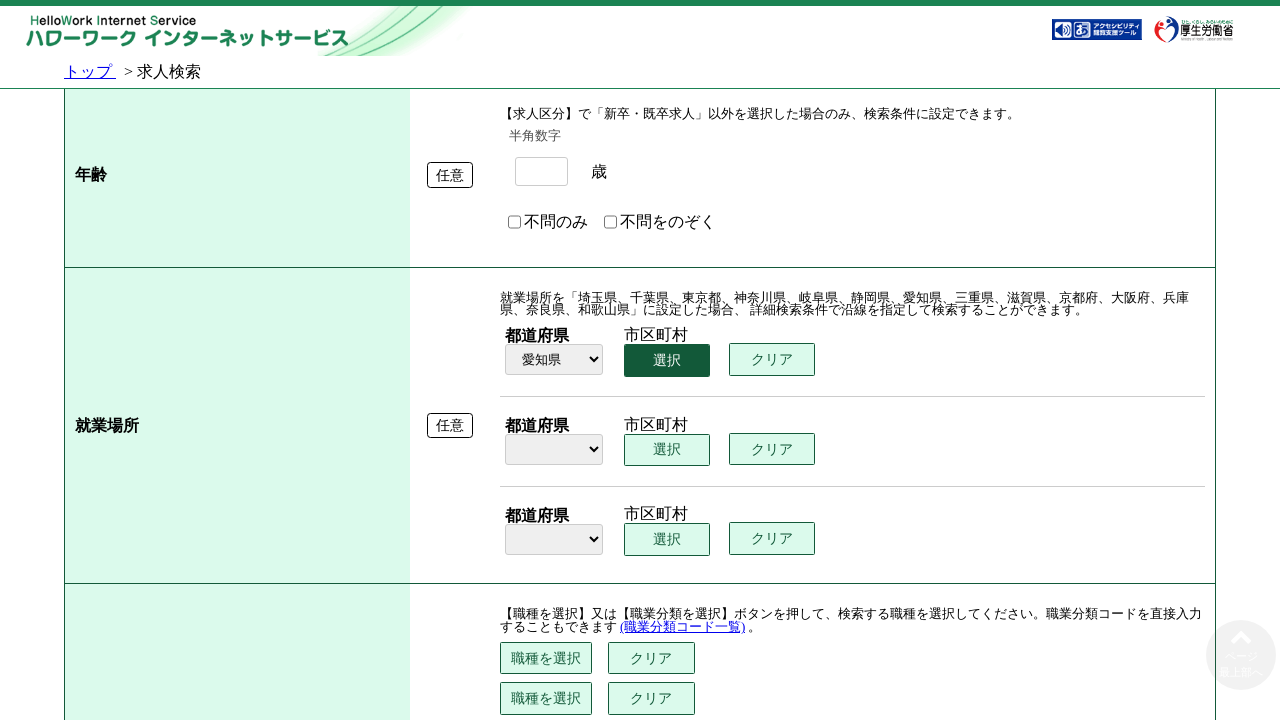

Waited 1 second for next page to load
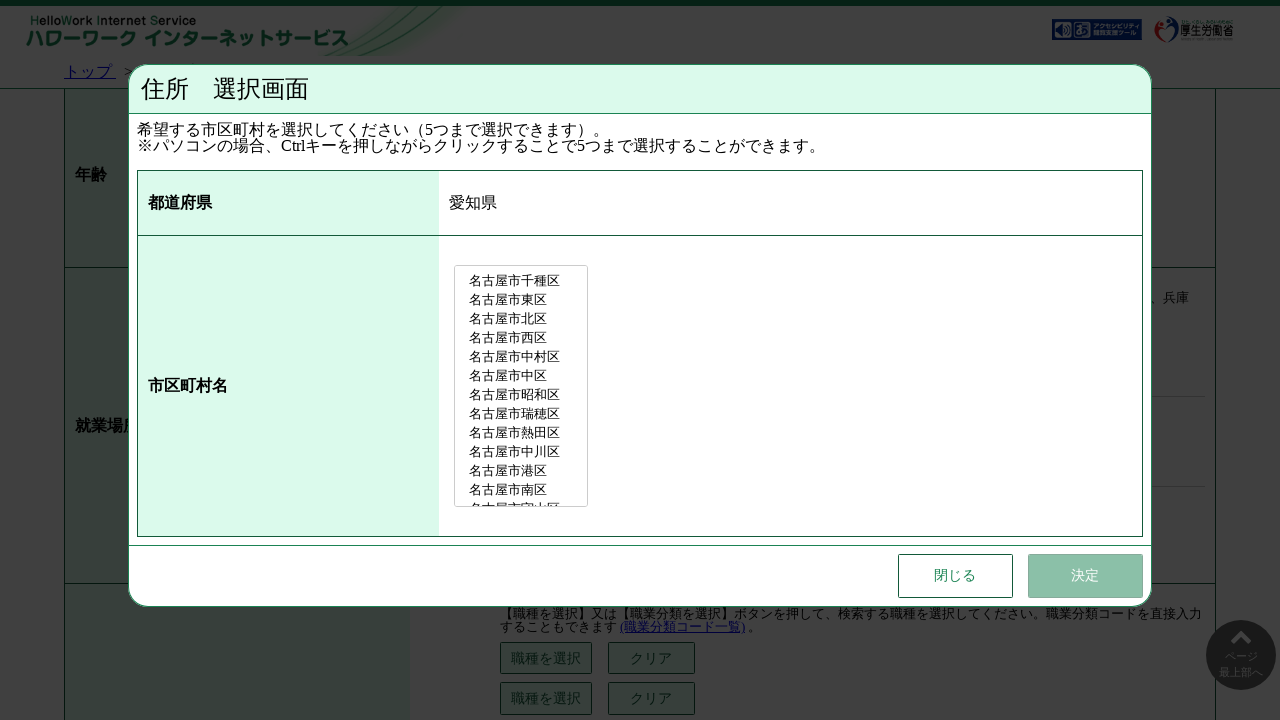

Selected Takahama city from city dropdown on #ID_rank1CodeMulti
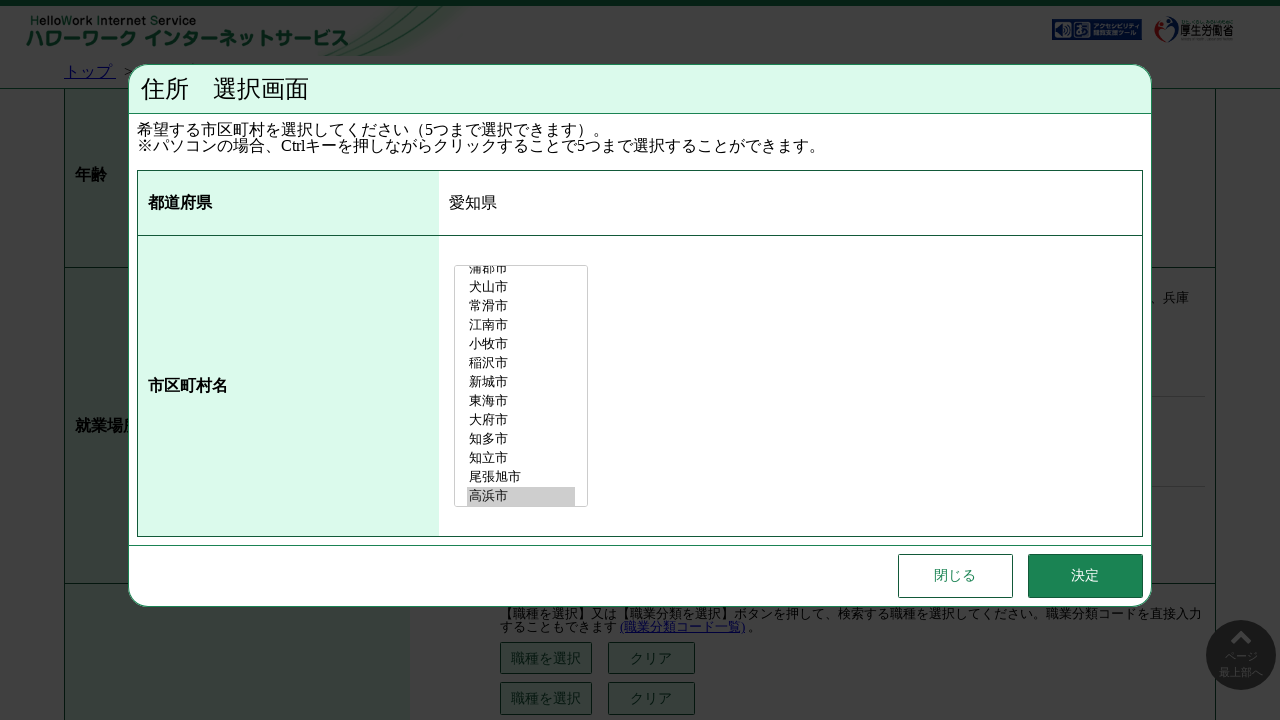

Waited 1 second for city selection
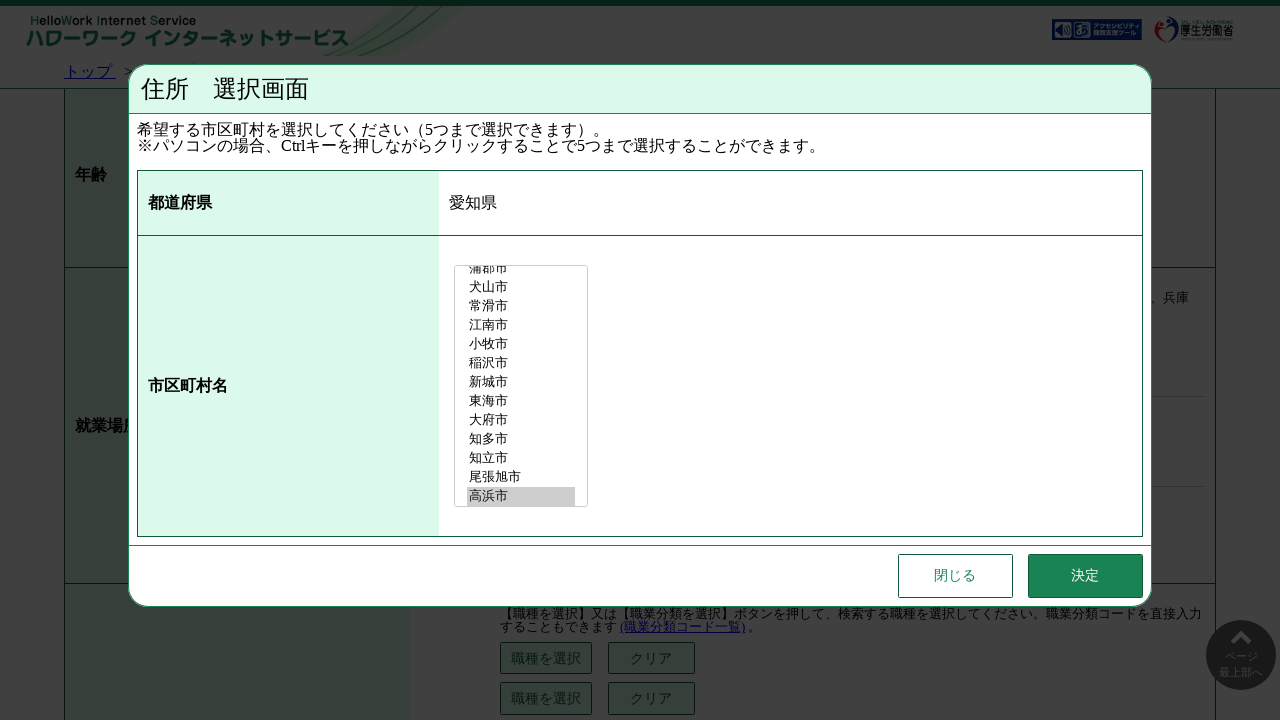

Clicked OK button to confirm city selection at (1085, 576) on #ID_ok
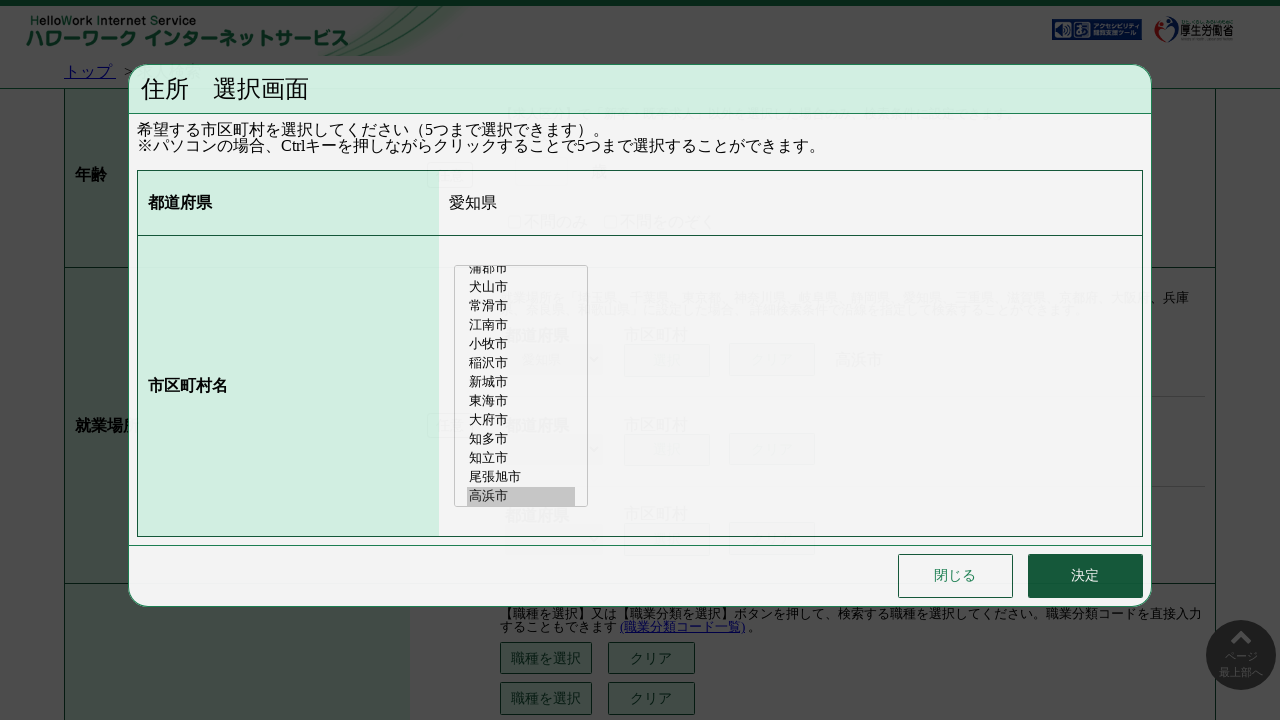

Waited 1 second for confirmation to process
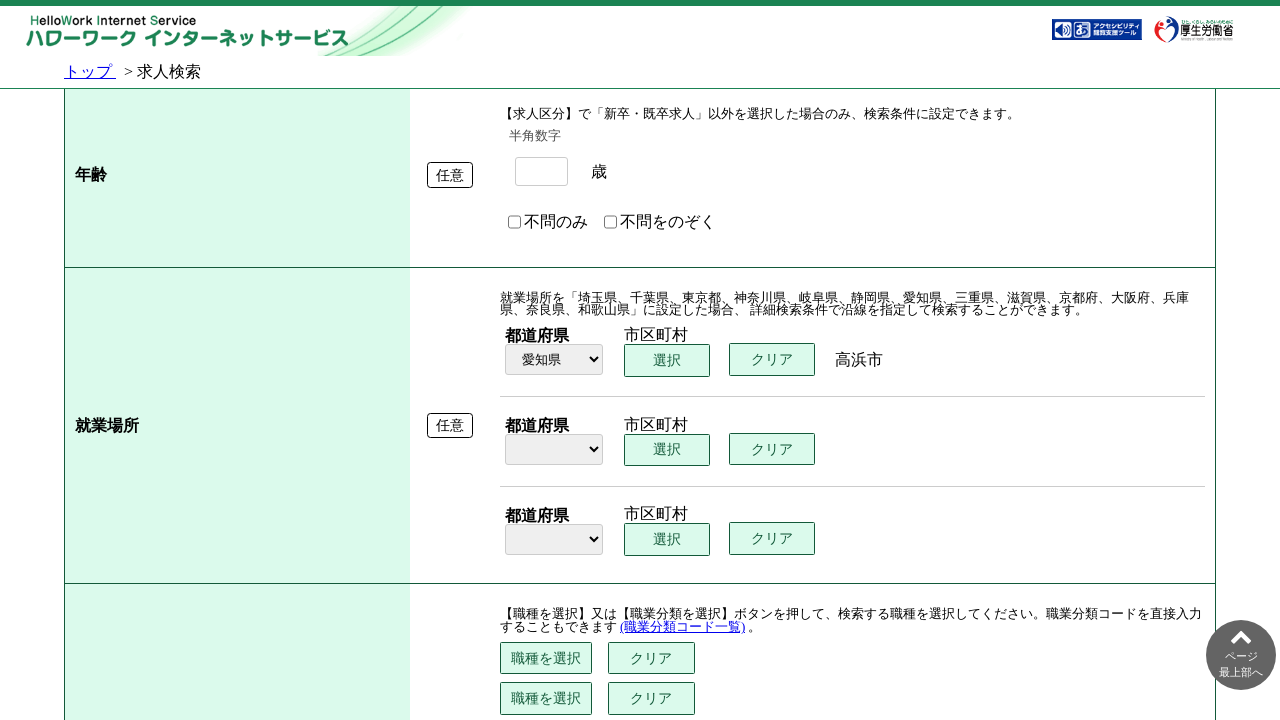

Checked full-time employment checkbox at (522, 361) on #ID_koyoFltmCKBox1
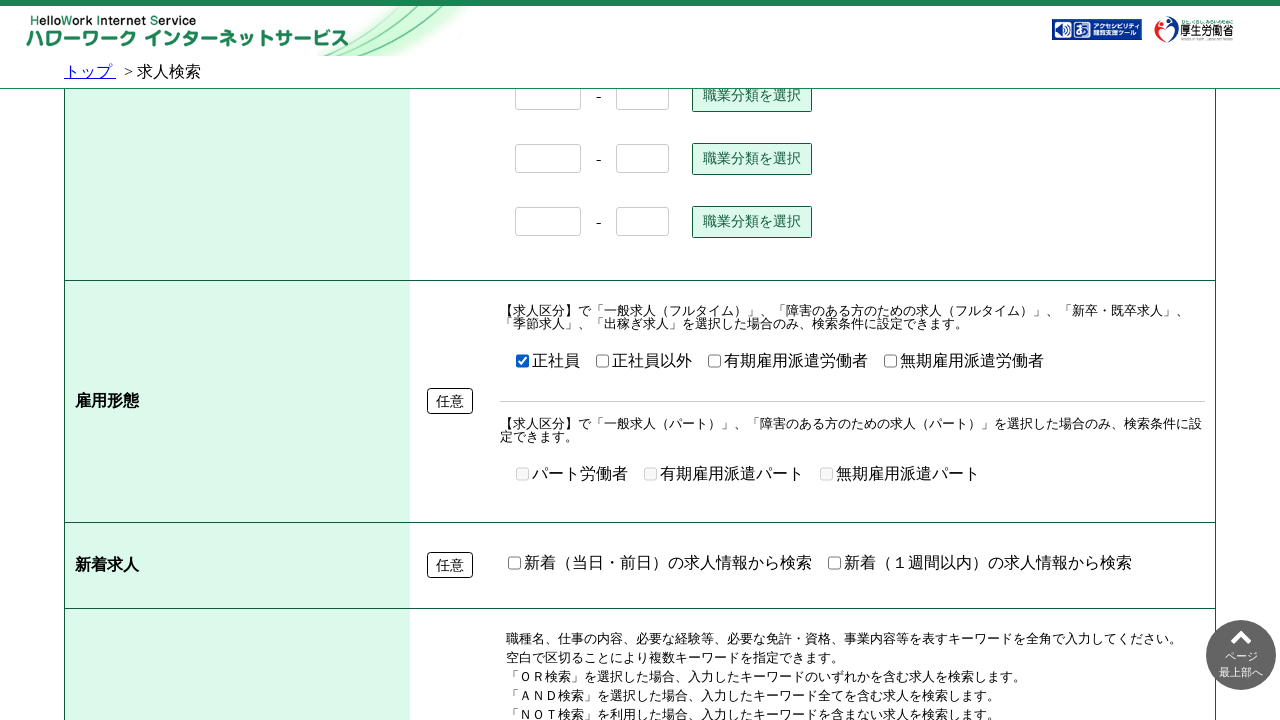

Waited 1 second for employment status filter
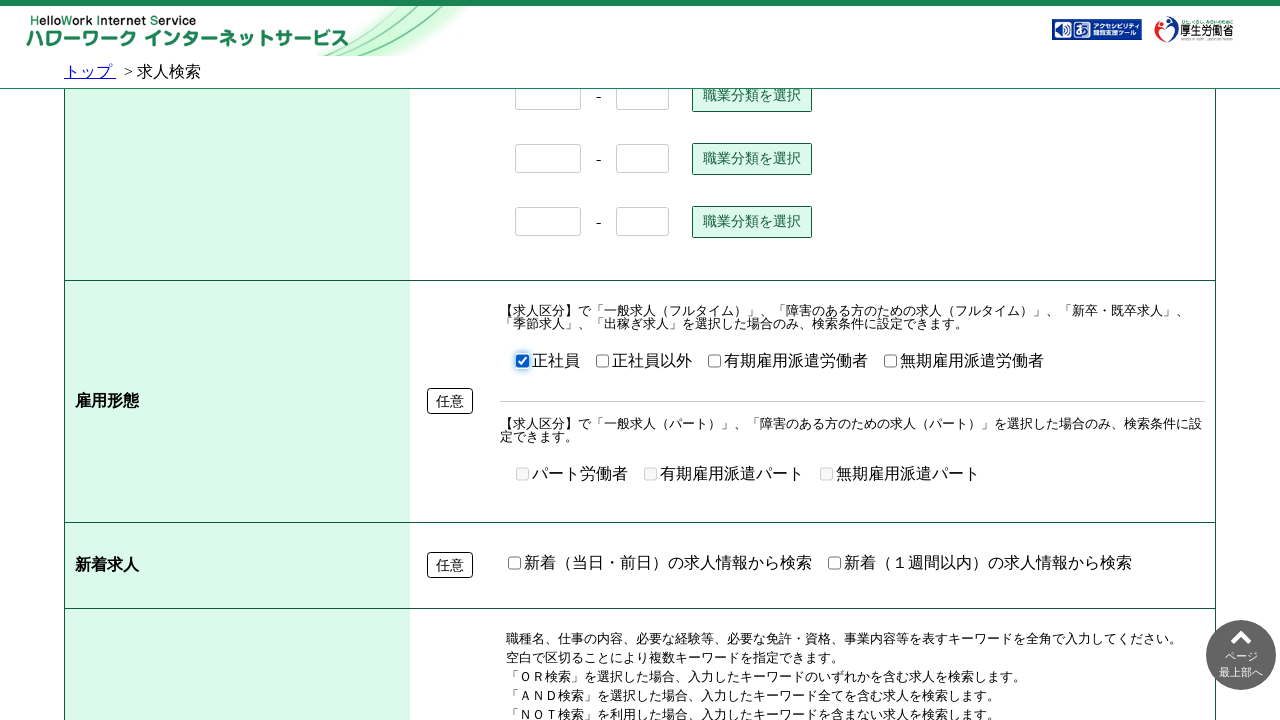

Checked new arrivals (within 1 week) checkbox at (834, 563) on #ID_newArrivedCKBox2
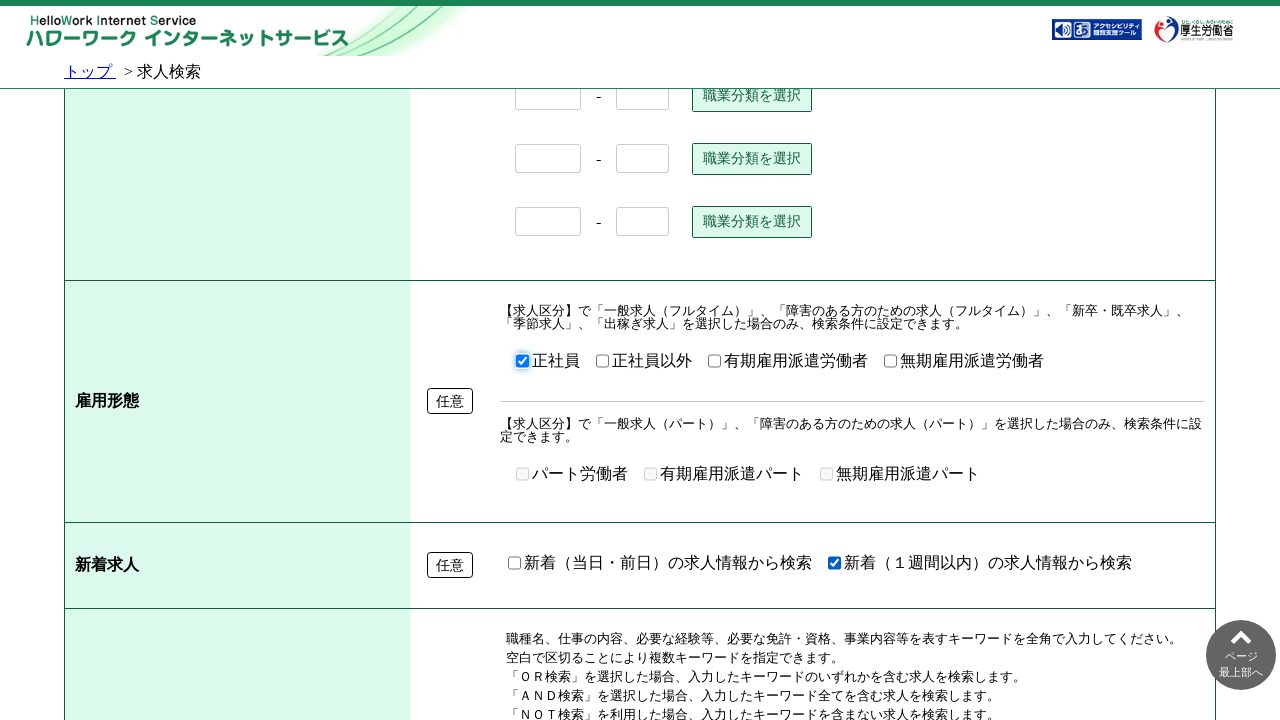

Waited 1 second for new arrivals filter
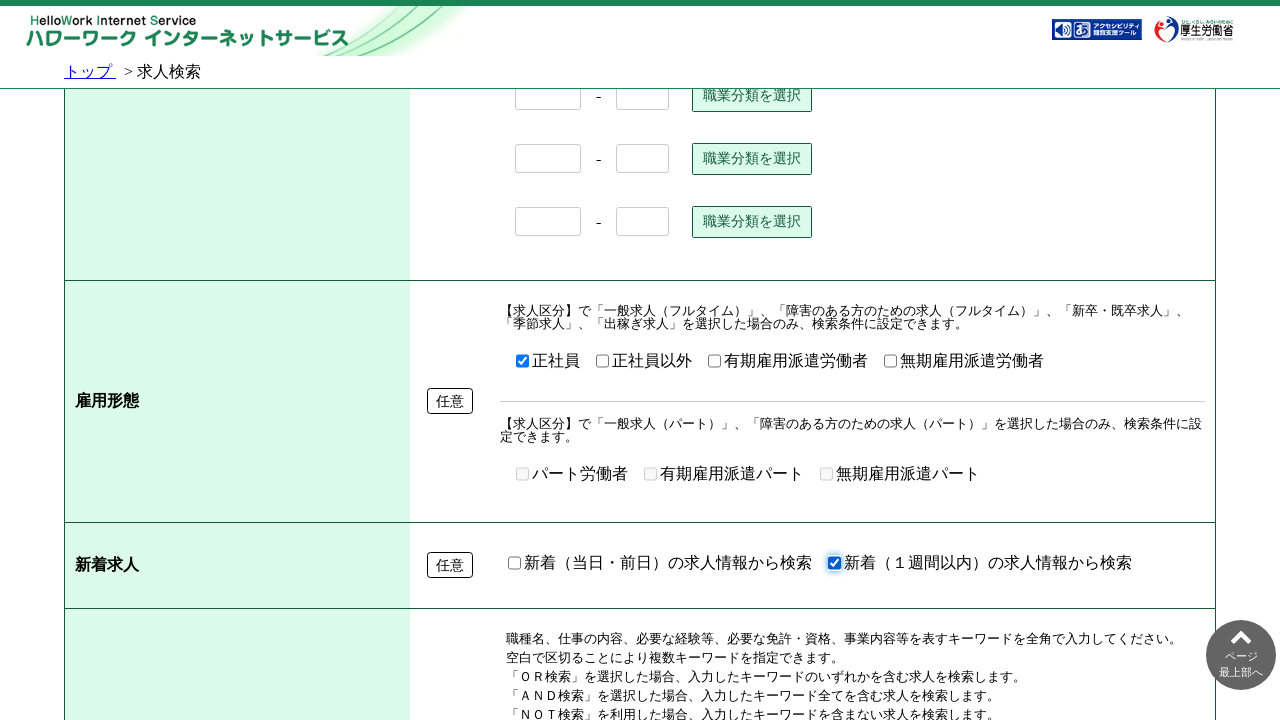

Clicked search button to execute job search at (1111, 361) on #ID_searchBtn
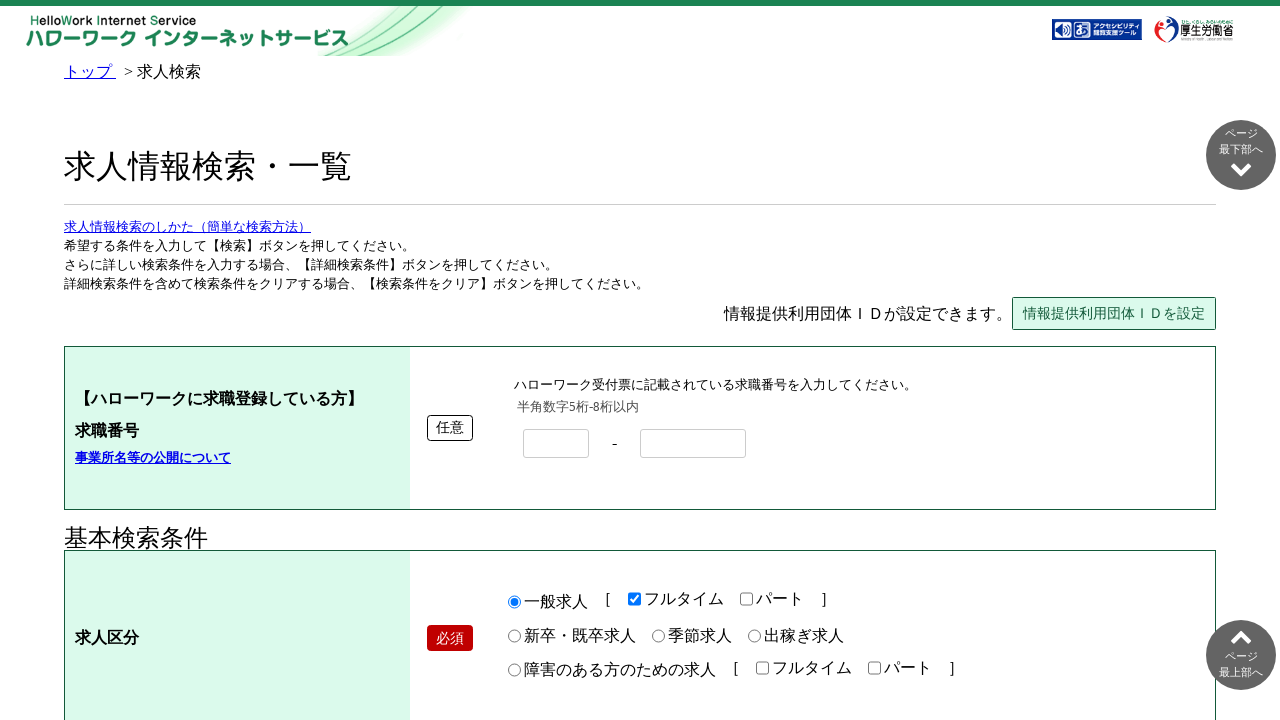

Waited 1 second for search results to load
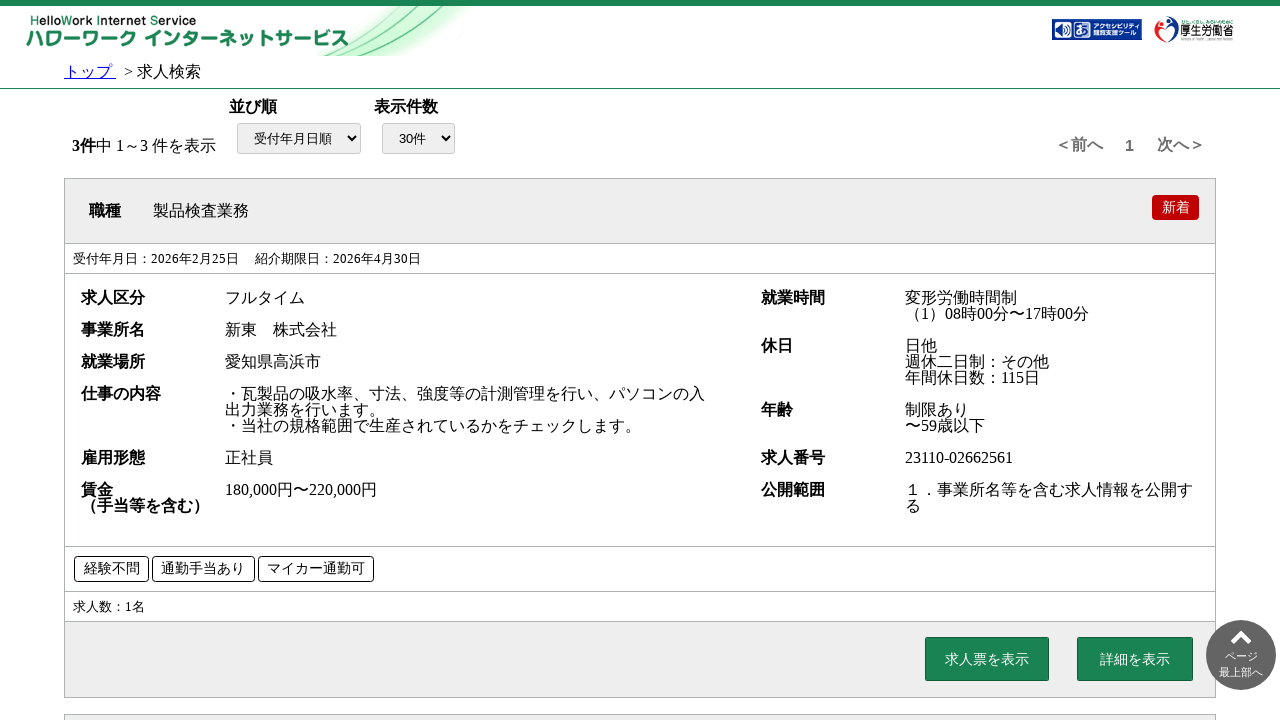

Selected to display 50 results per page on #ID_fwListNaviDispTop
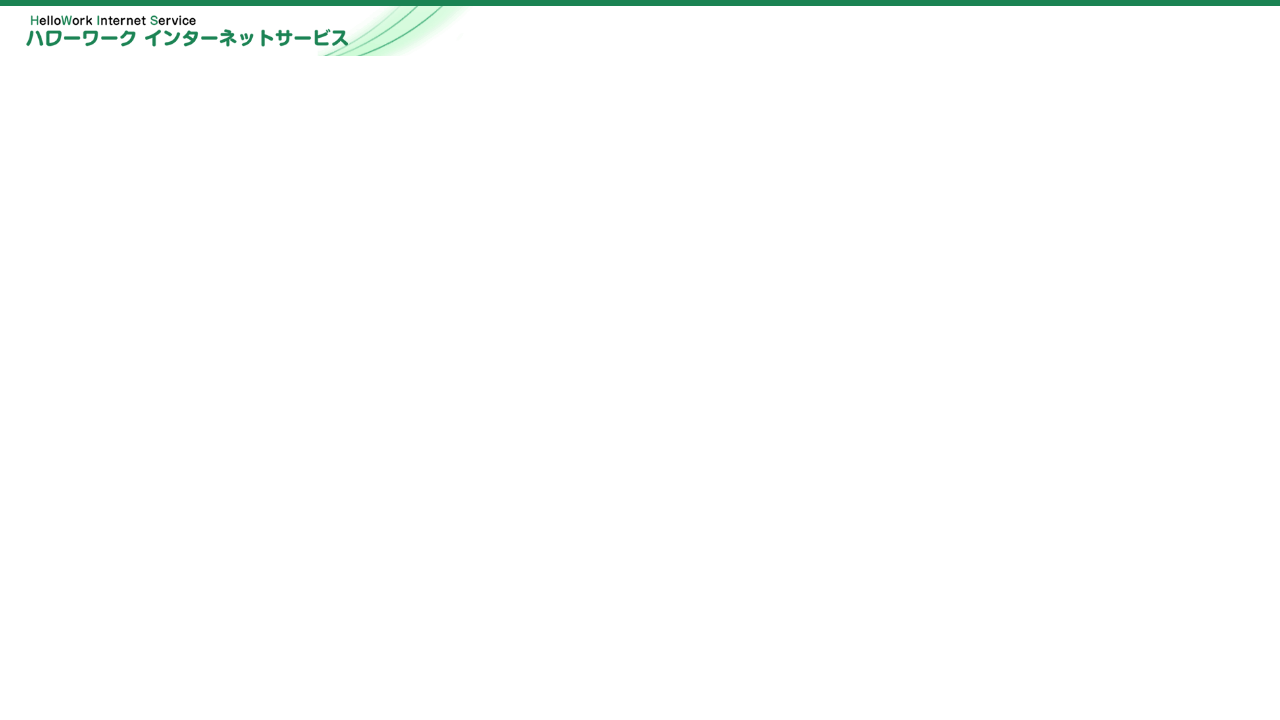

Waited 1 second for pagination change
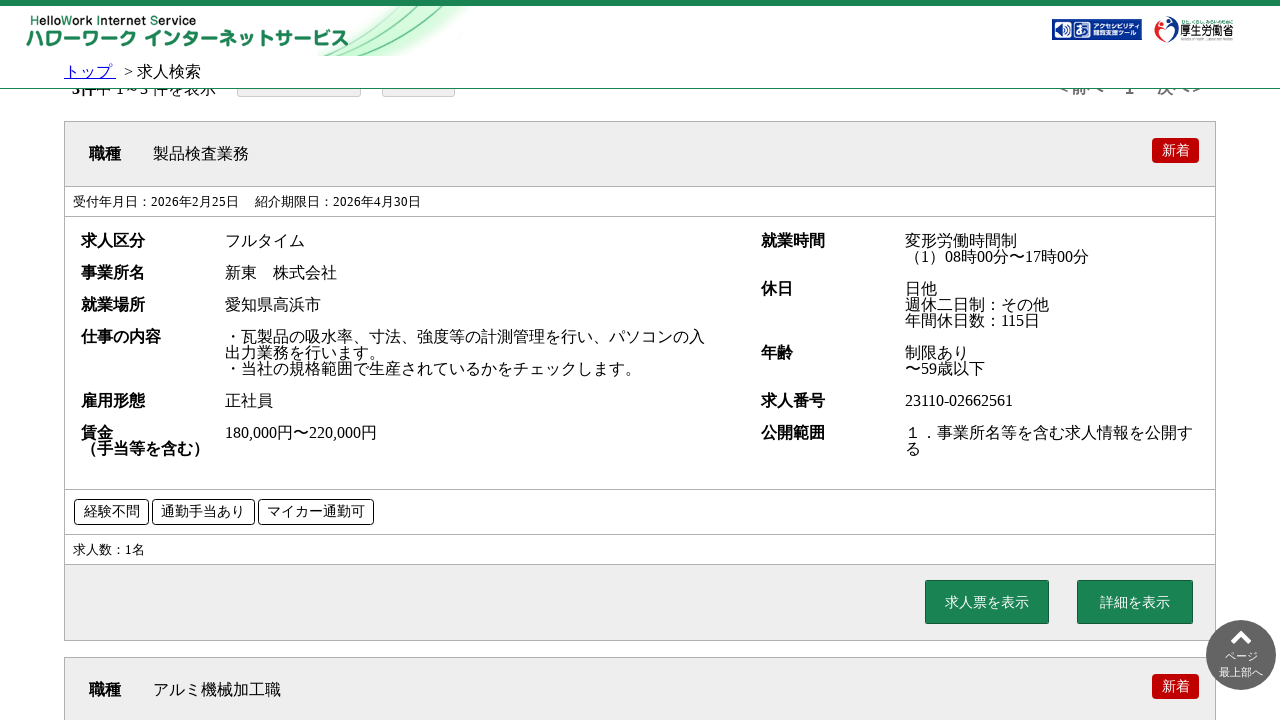

Confirmed job search results loaded successfully
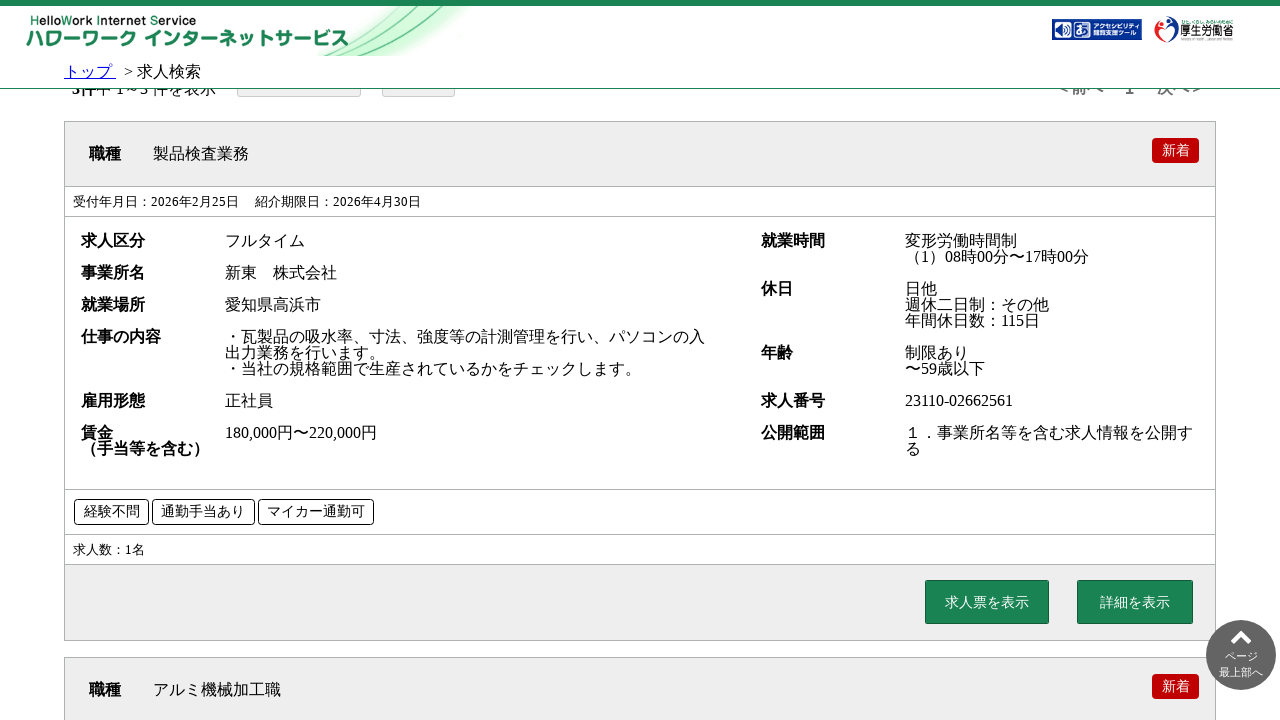

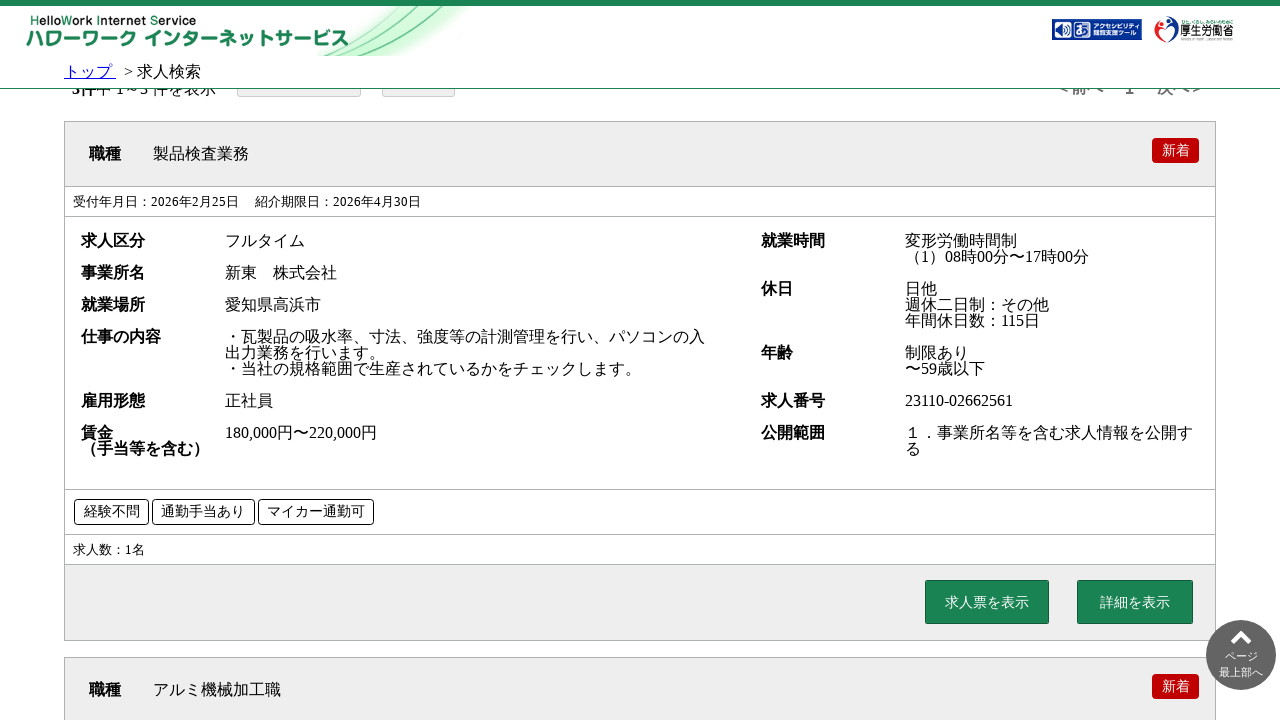